Tests prompt dialog handling by entering text and verifying it appears in the result

Starting URL: https://testautomationpractice.blogspot.com/

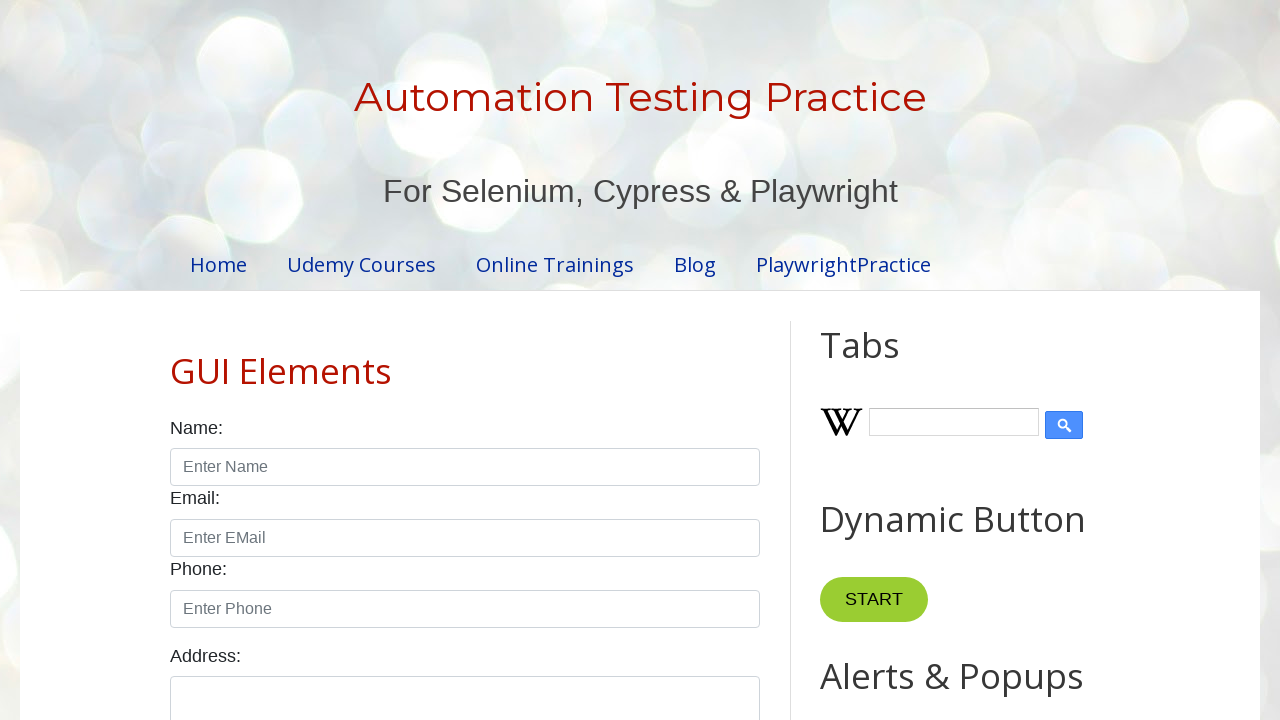

Set up dialog handler to accept prompt with text
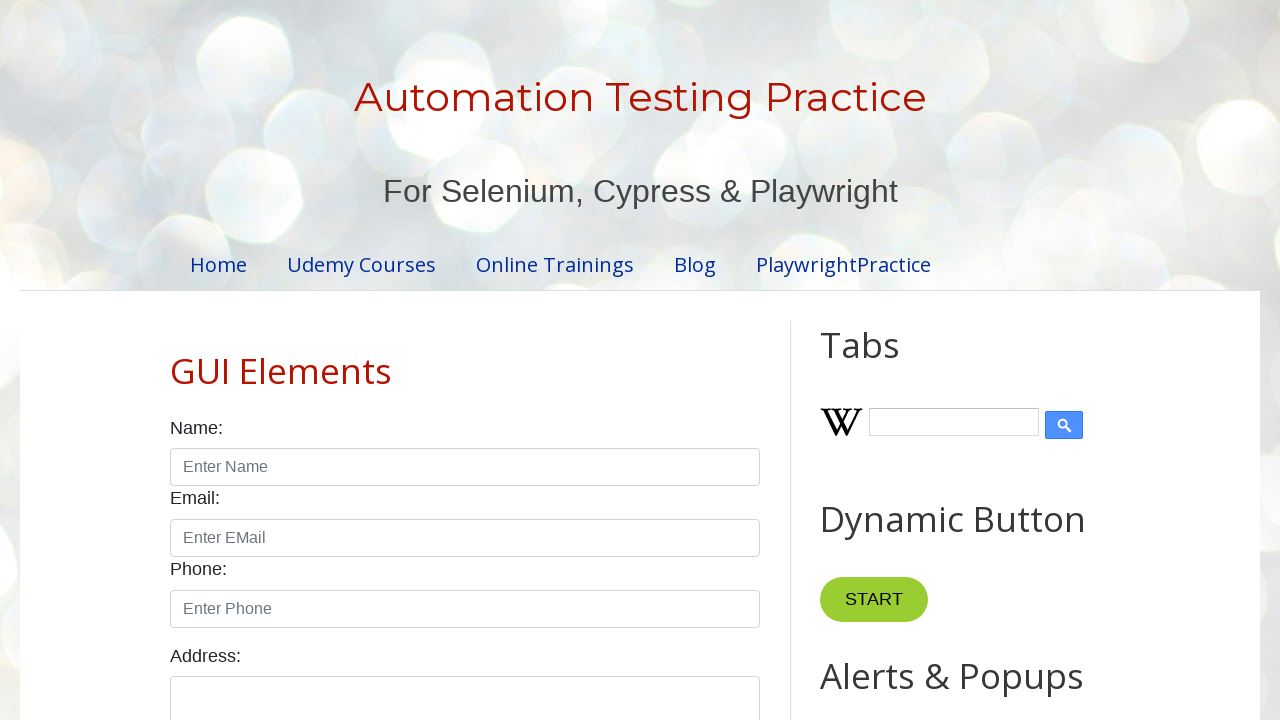

Clicked prompt button at (890, 360) on #promptBtn
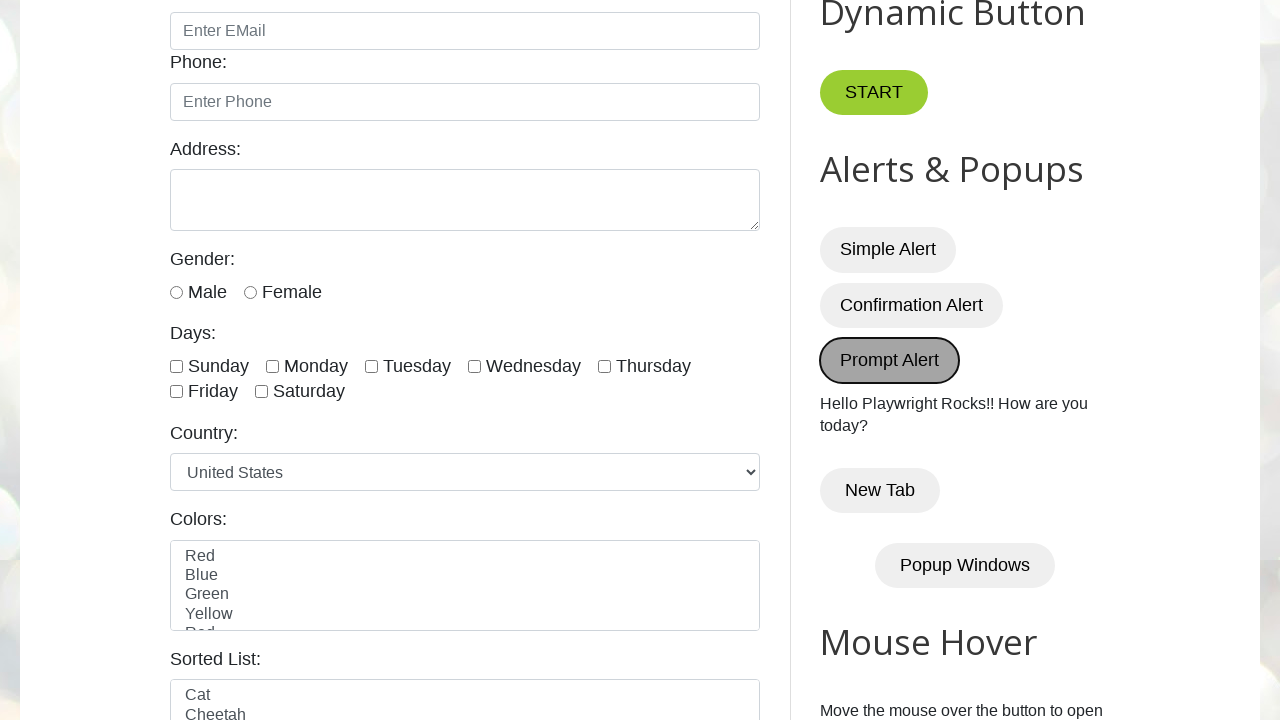

Verified result contains prompt text 'Playwright Rocks!'
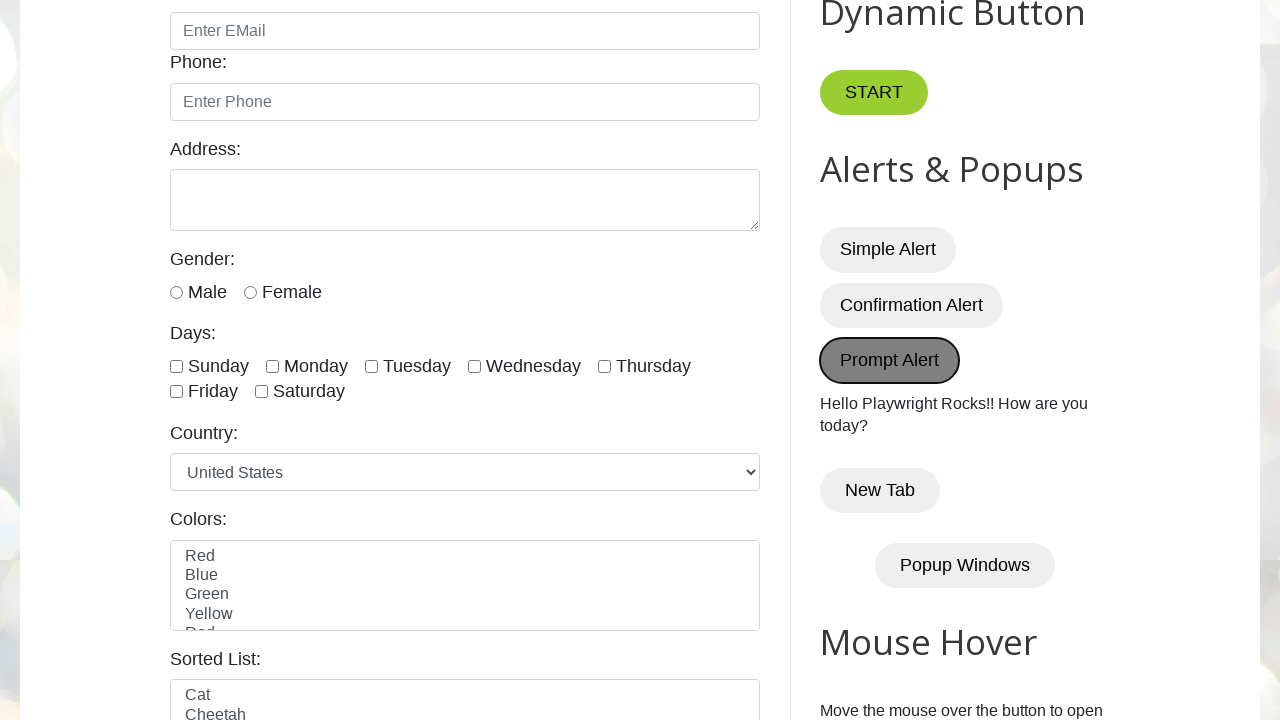

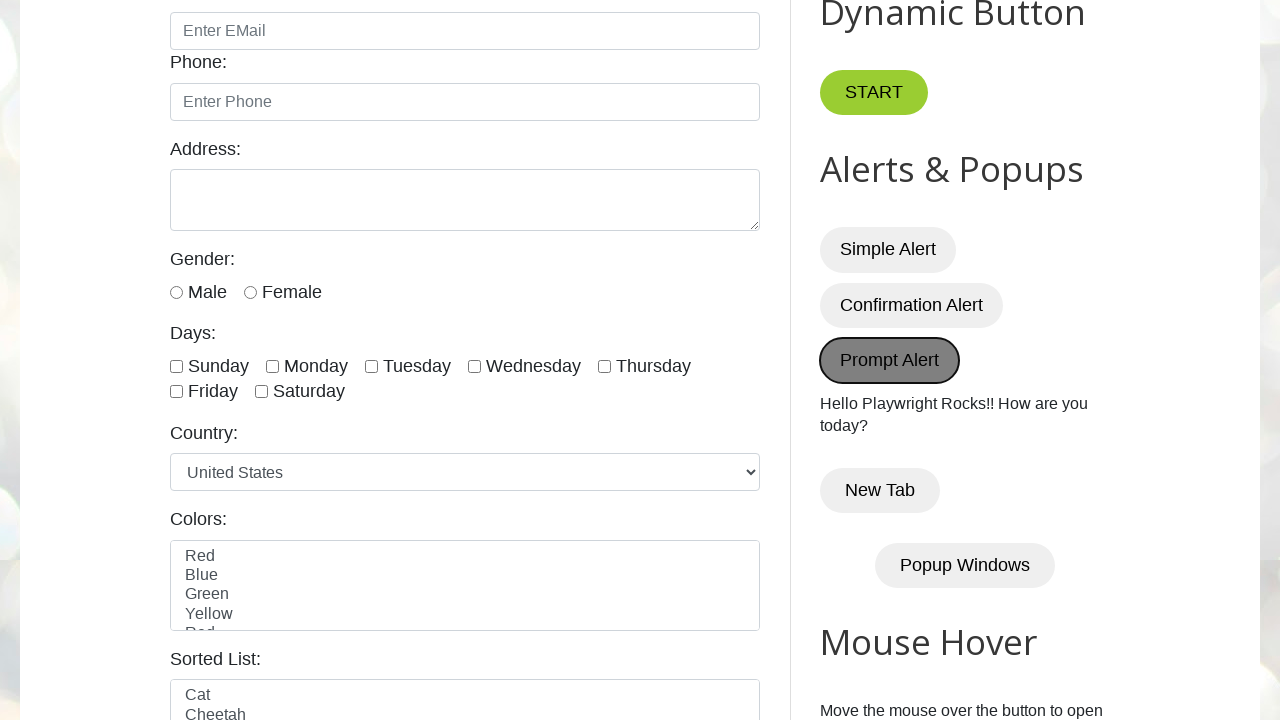